Navigates to OpenCart site and verifies that footer sections (Information, Customer Service, Extras, My Account) are present and contain links

Starting URL: https://naveenautomationlabs.com/opencart/

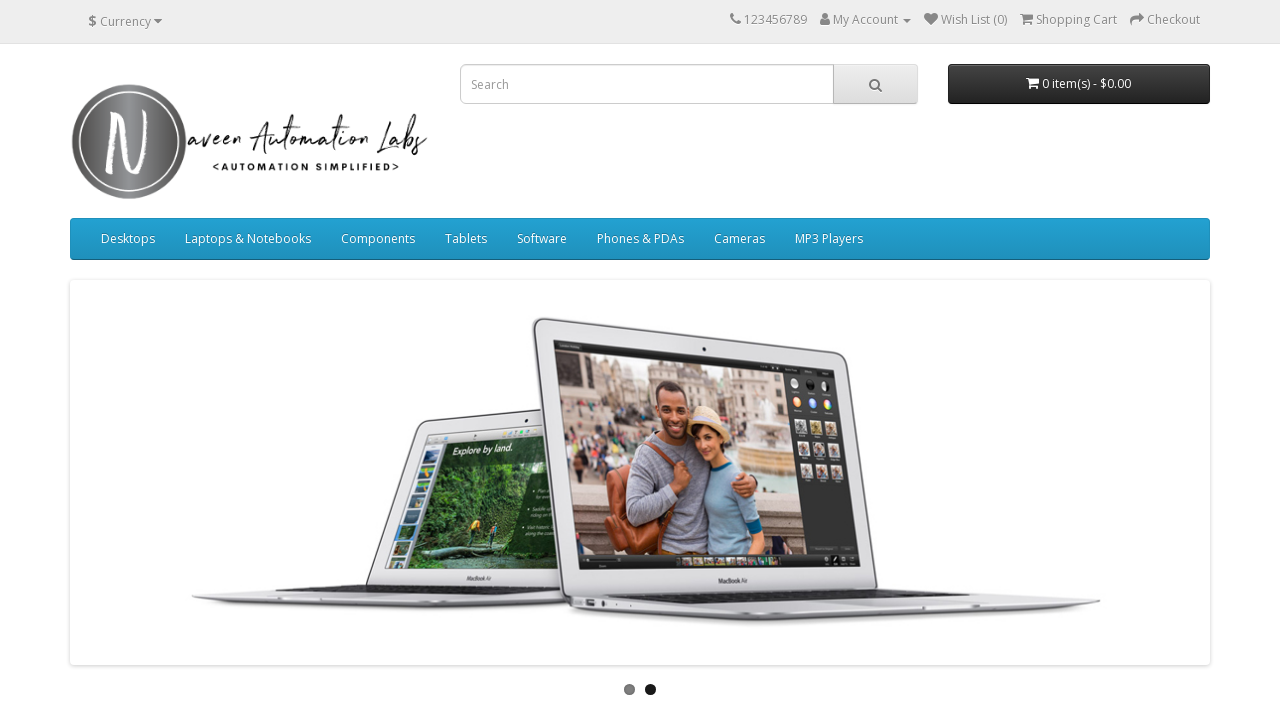

Verified Information footer section is visible and contains links
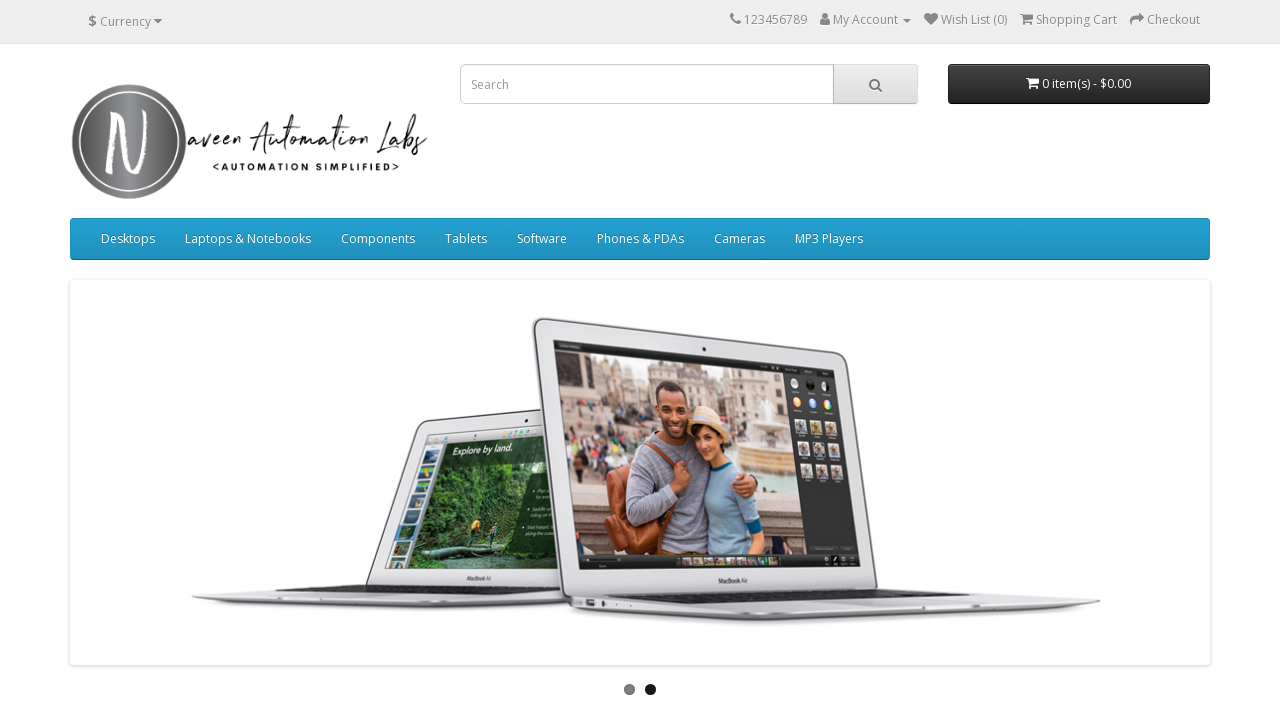

Verified Customer Service footer section is visible and contains links
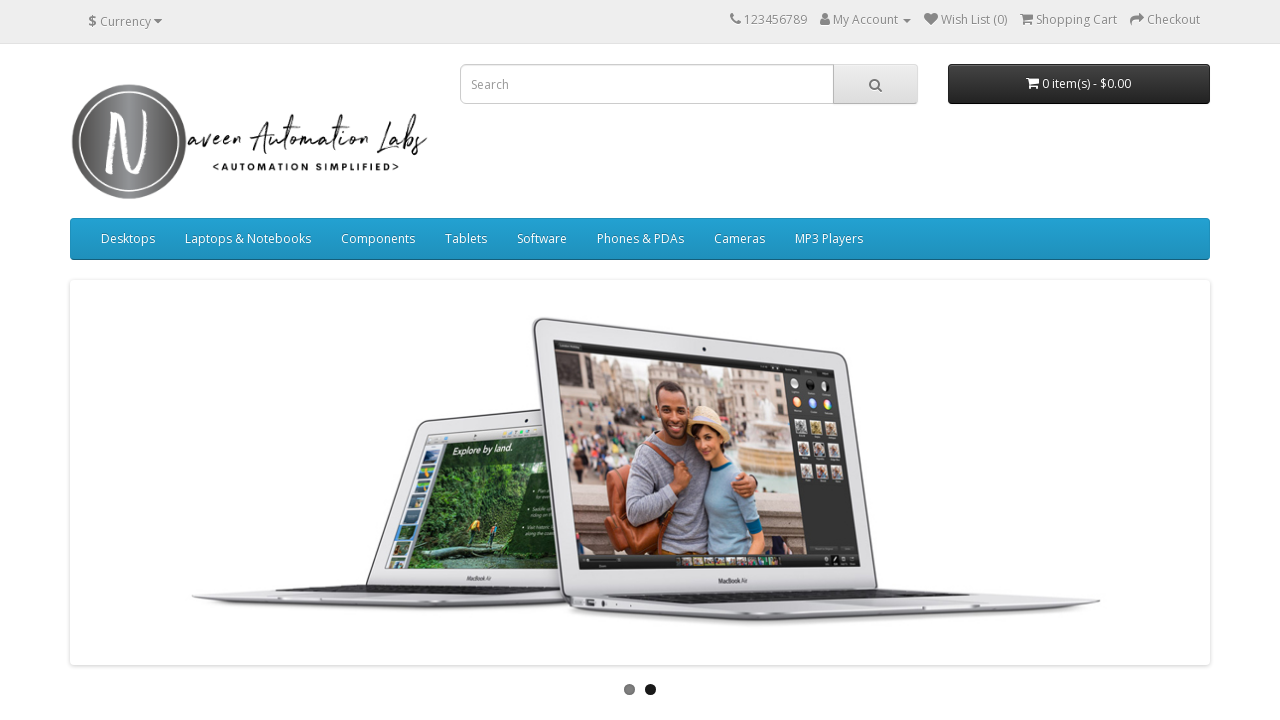

Verified Extras footer section is visible and contains links
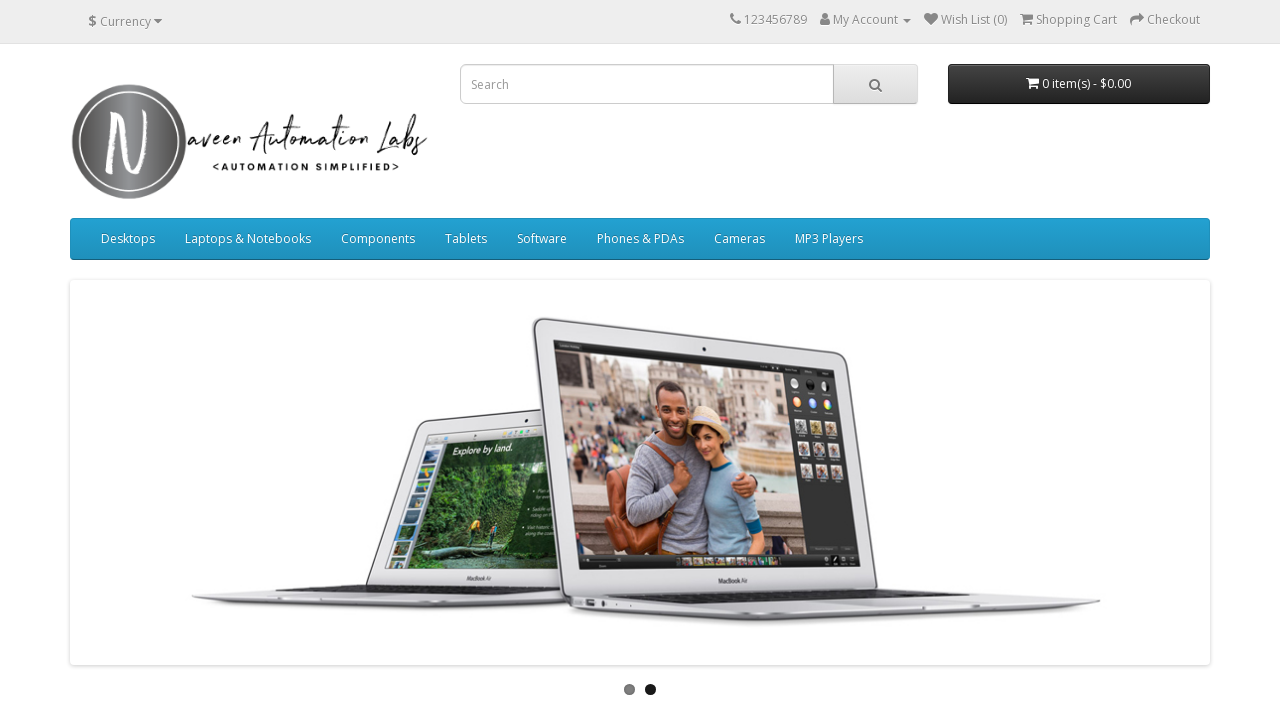

Verified My Account footer section is visible and contains links
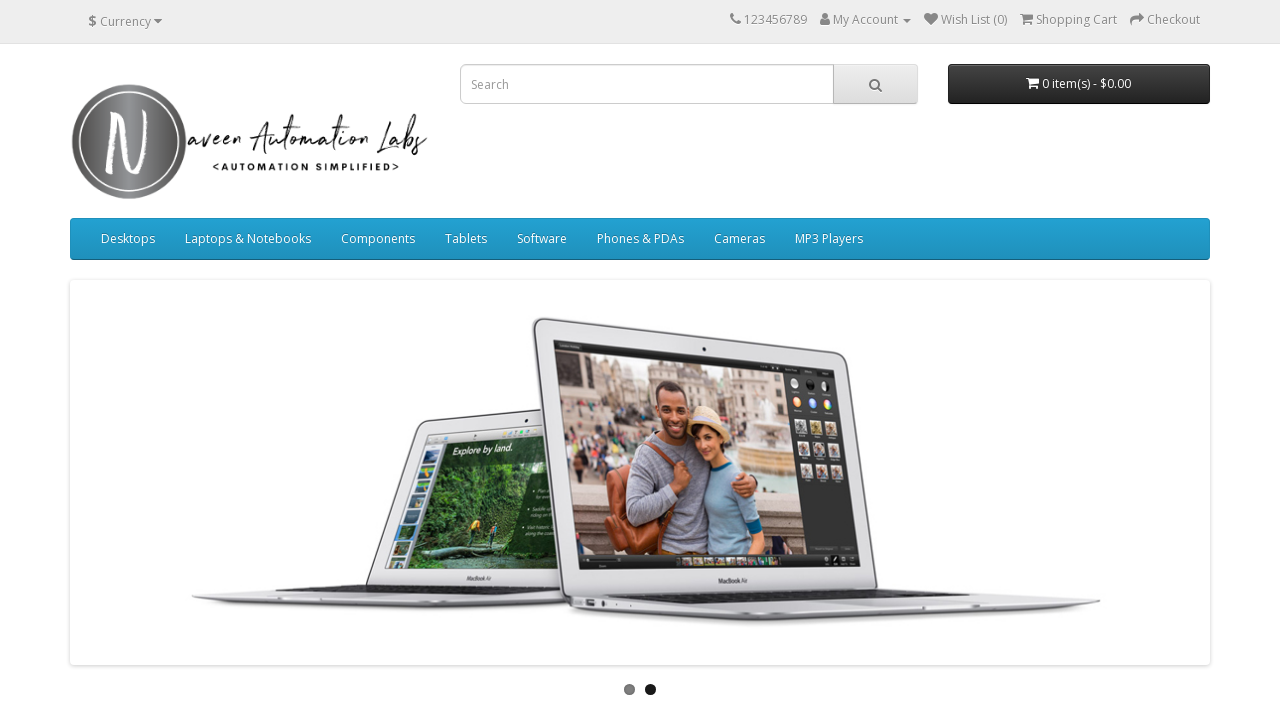

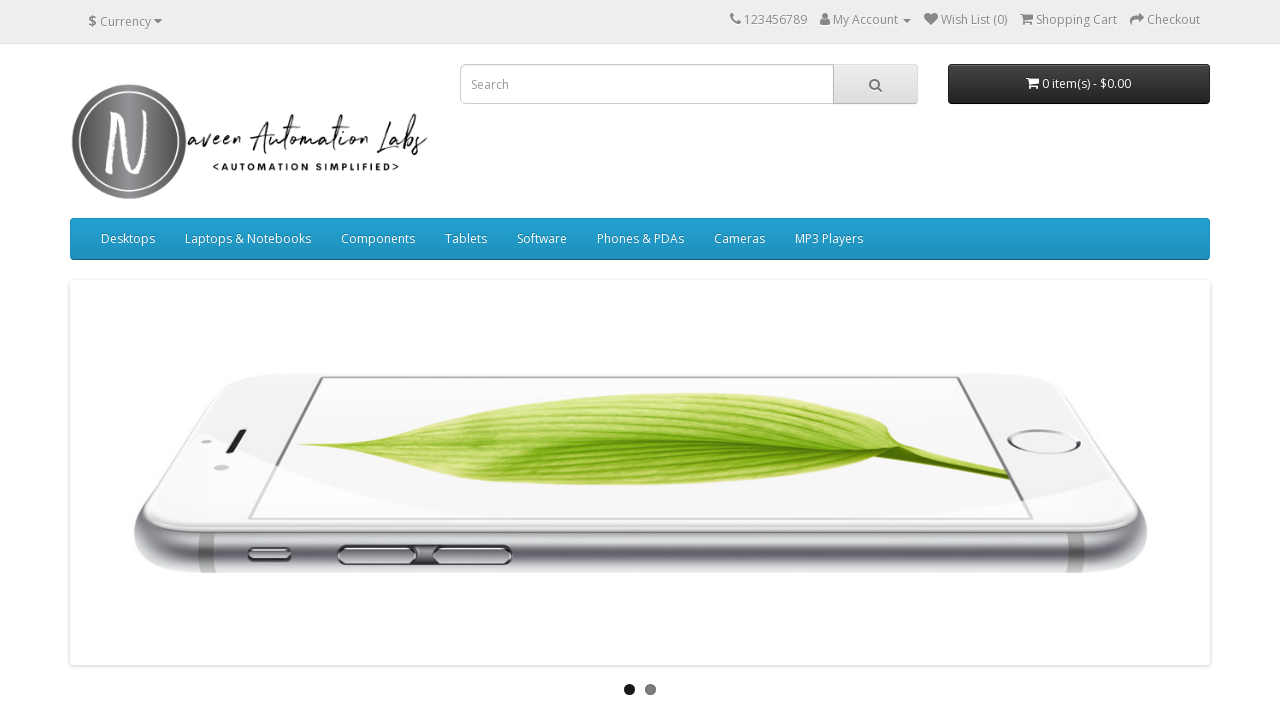